Tests confirmation alert by clicking confirm button and dismissing the alert

Starting URL: https://demoqa.com/alerts

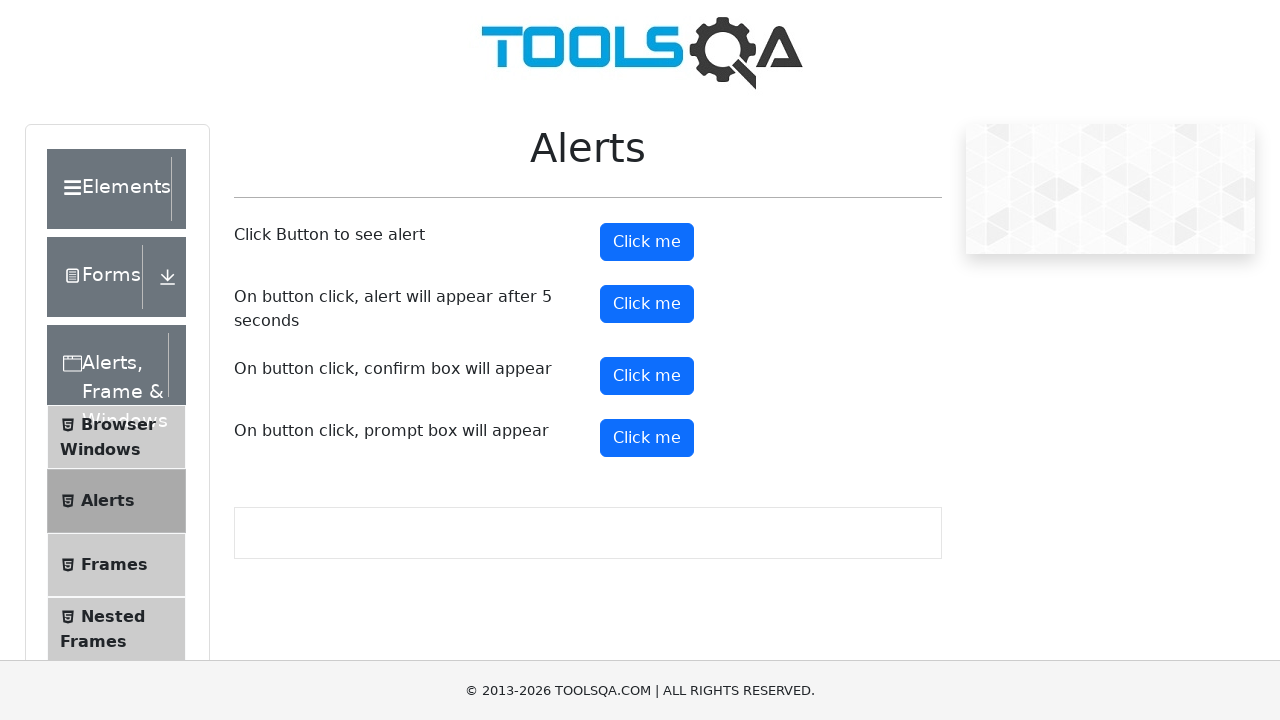

Clicked the confirm button at (647, 376) on #confirmButton
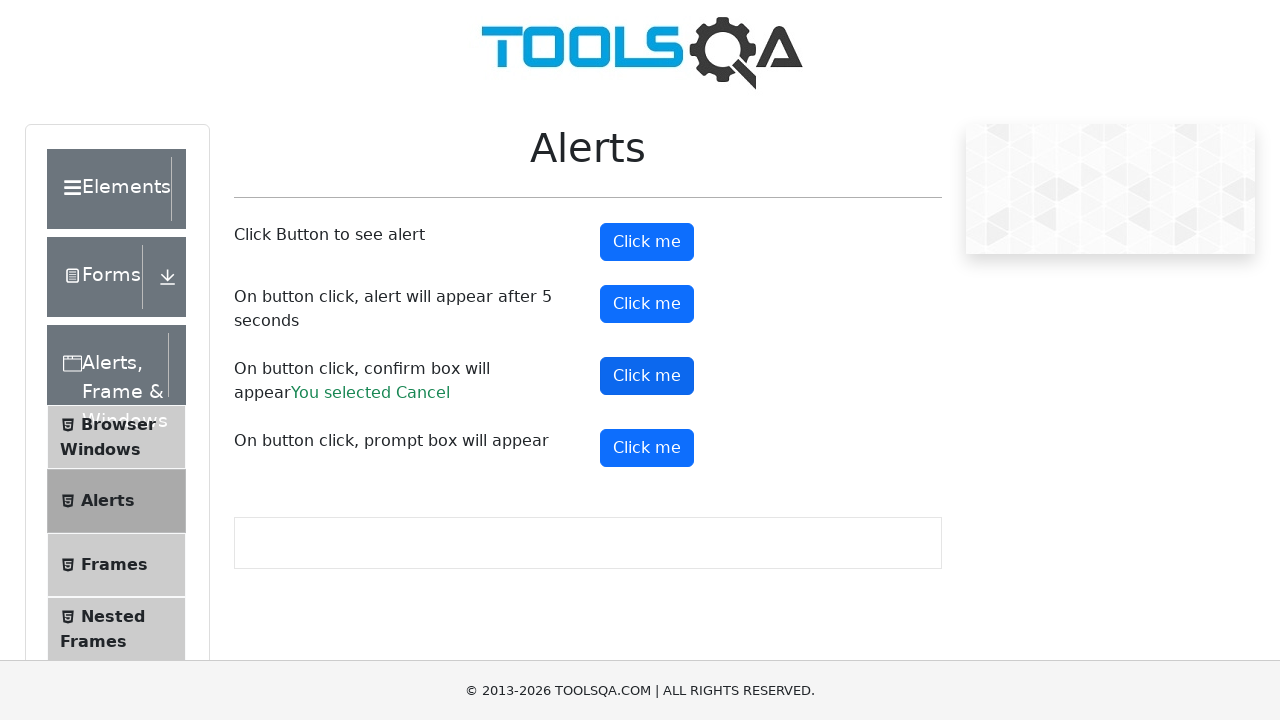

Set up dialog handler to dismiss the alert
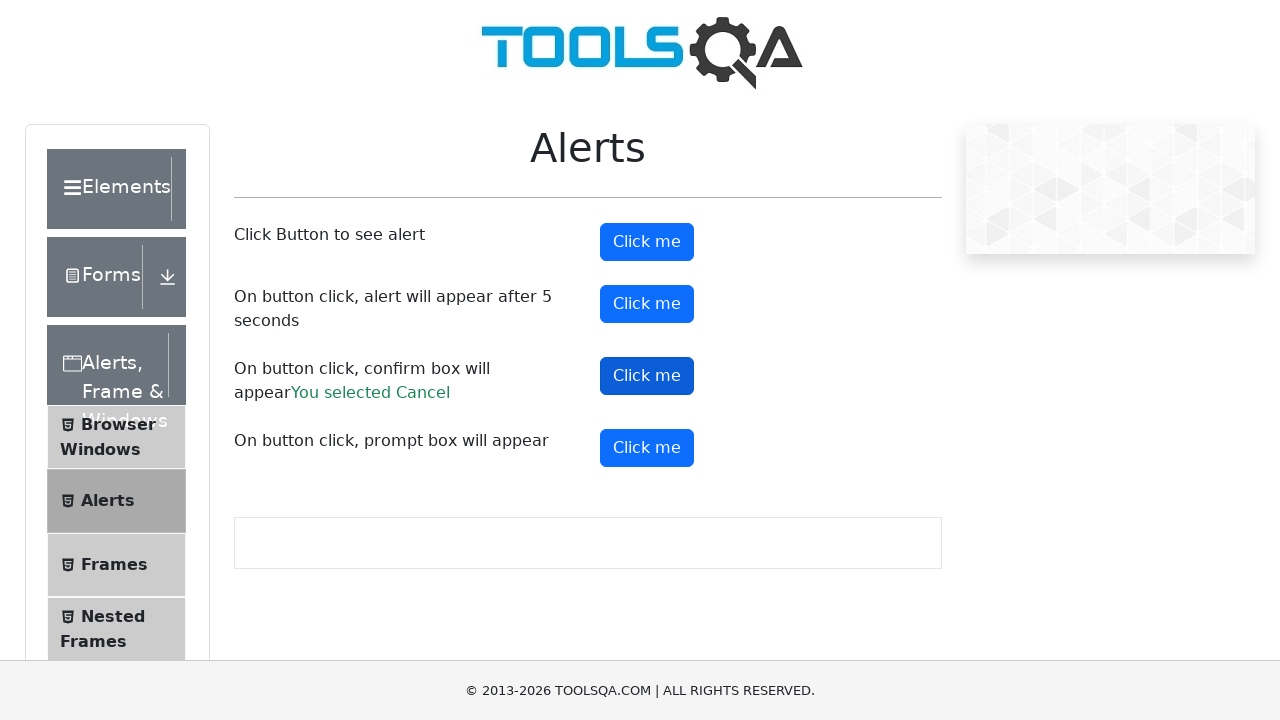

Confirmed that result text appeared after dismissing the alert
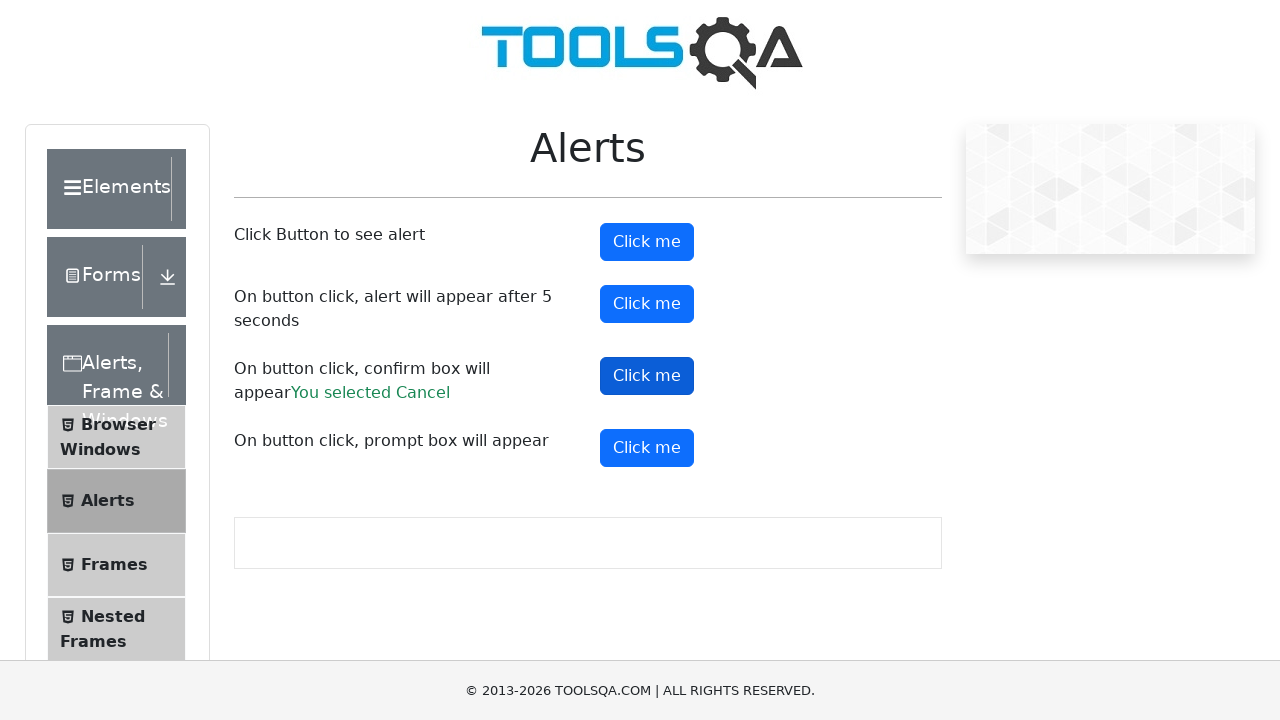

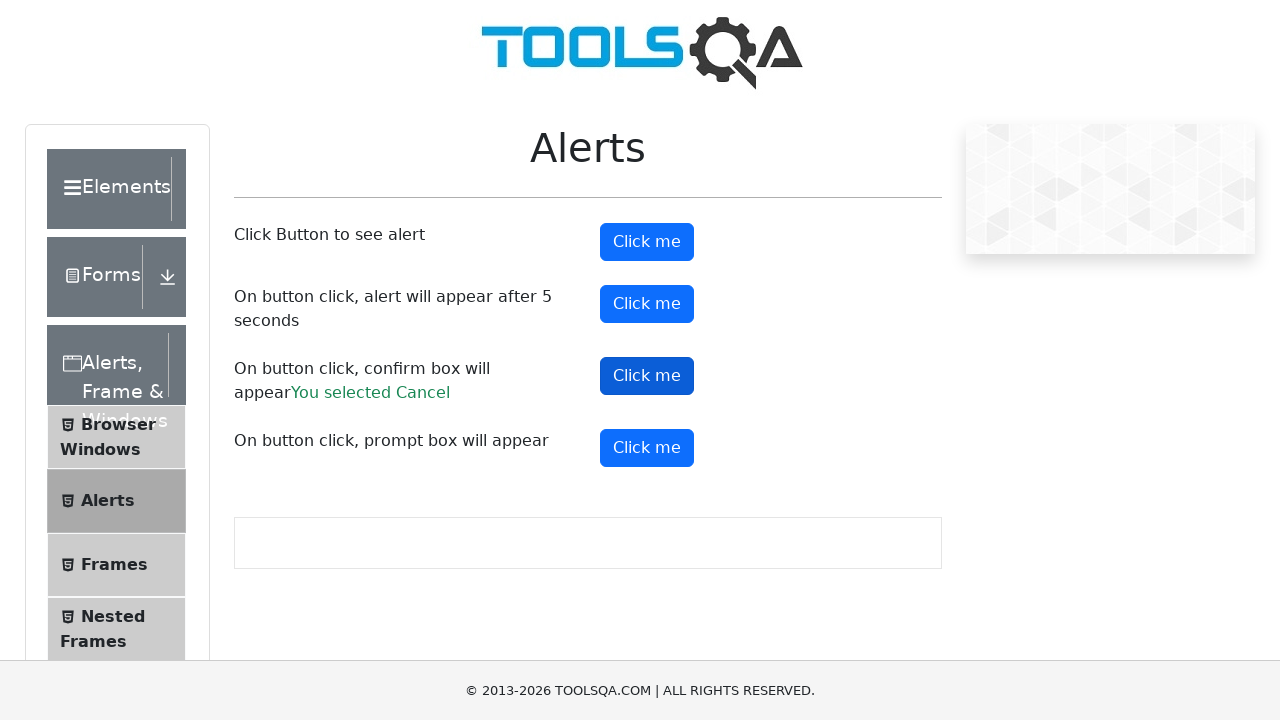